Tests iframe handling by switching to an iframe, clicking a button inside it, then switching back to the main content and clicking a home link

Starting URL: https://www.w3schools.com/js/tryit.asp?filename=tryjs_myfirst

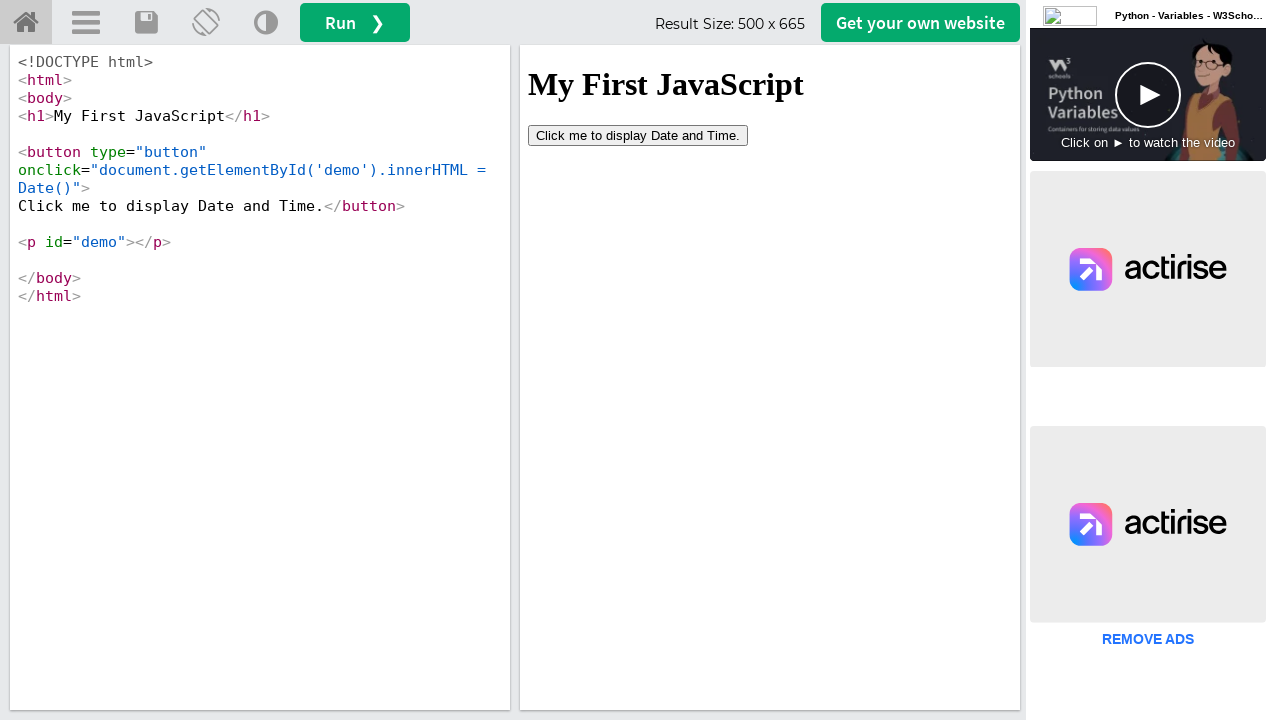

Located iframe with id 'iframeResult'
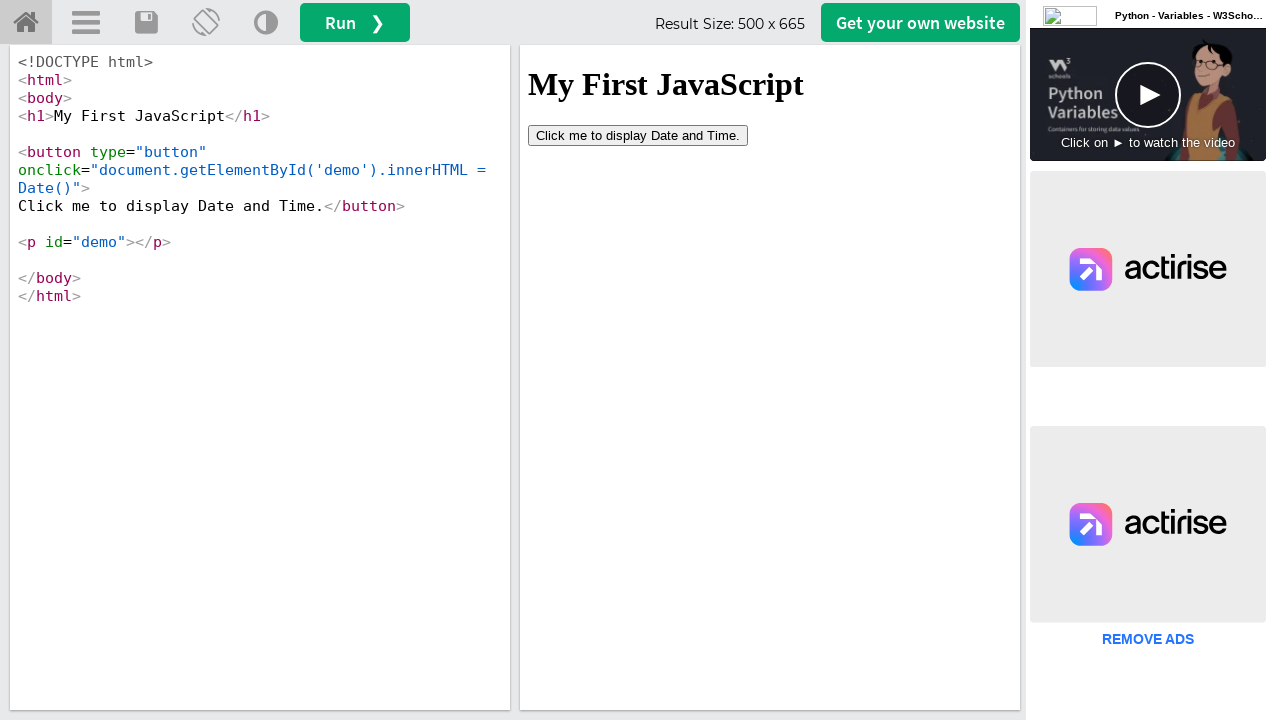

Clicked button inside iframe at (638, 135) on #iframeResult >> internal:control=enter-frame >> button[type='button']
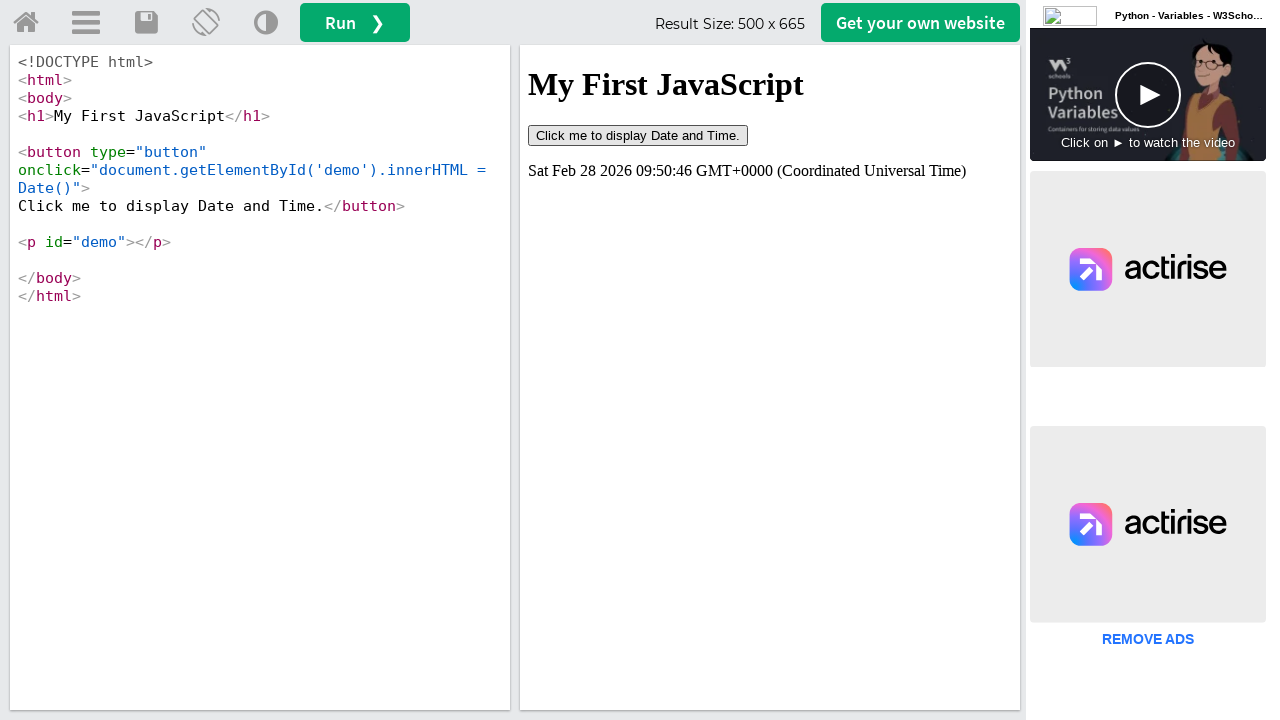

Waited 1000ms for action to complete
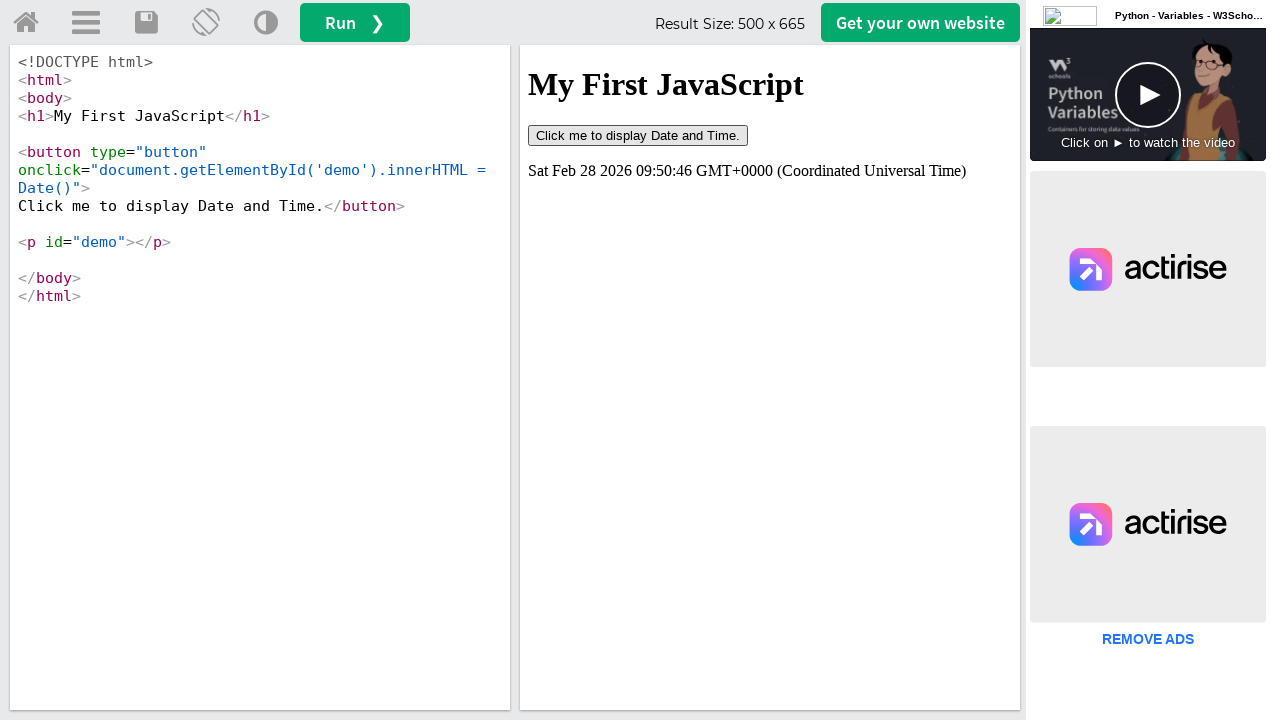

Clicked home link in main content to exit iframe at (26, 23) on a#tryhome
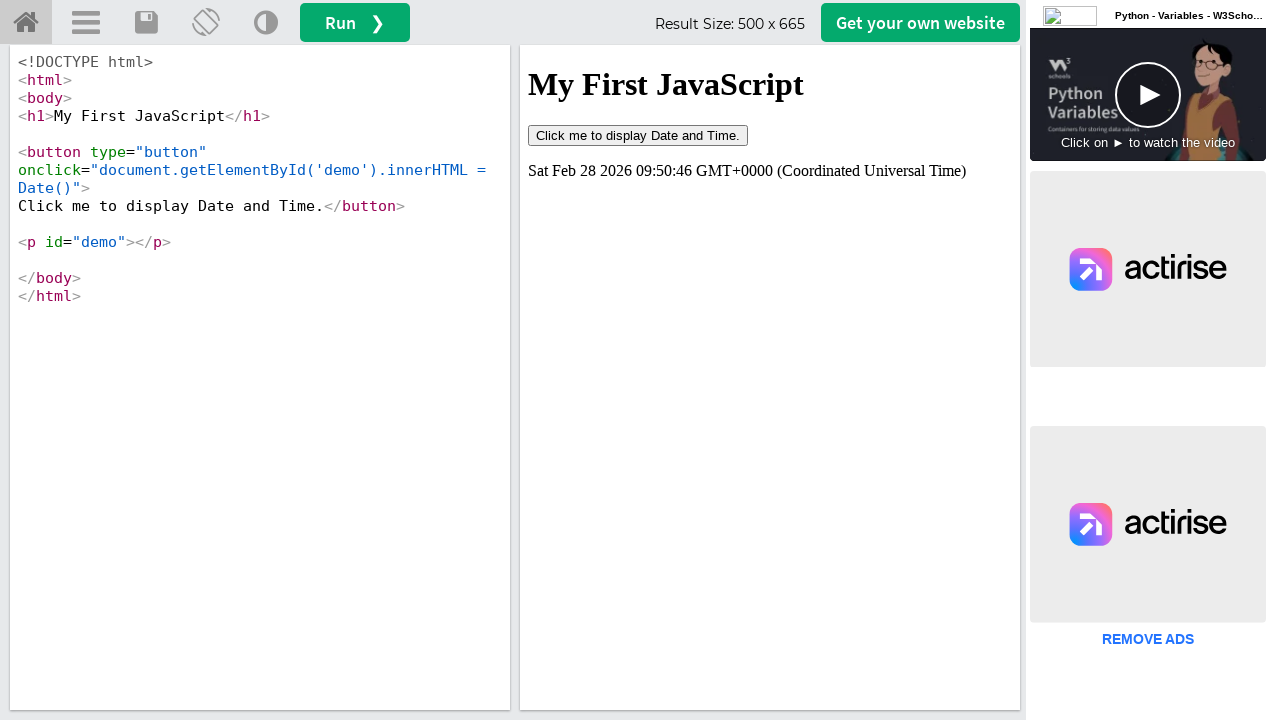

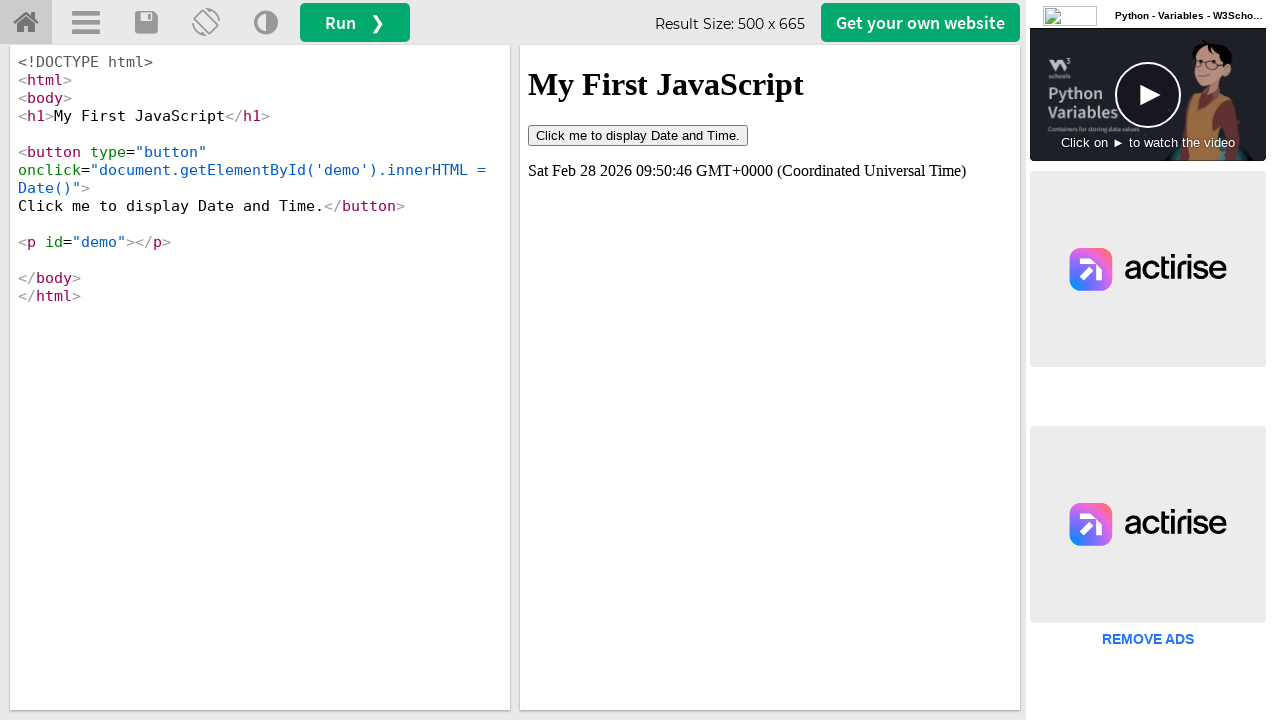